Navigates through a web table to locate a specific course and its associated price information

Starting URL: https://rahulshettyacademy.com/AutomationPractice/

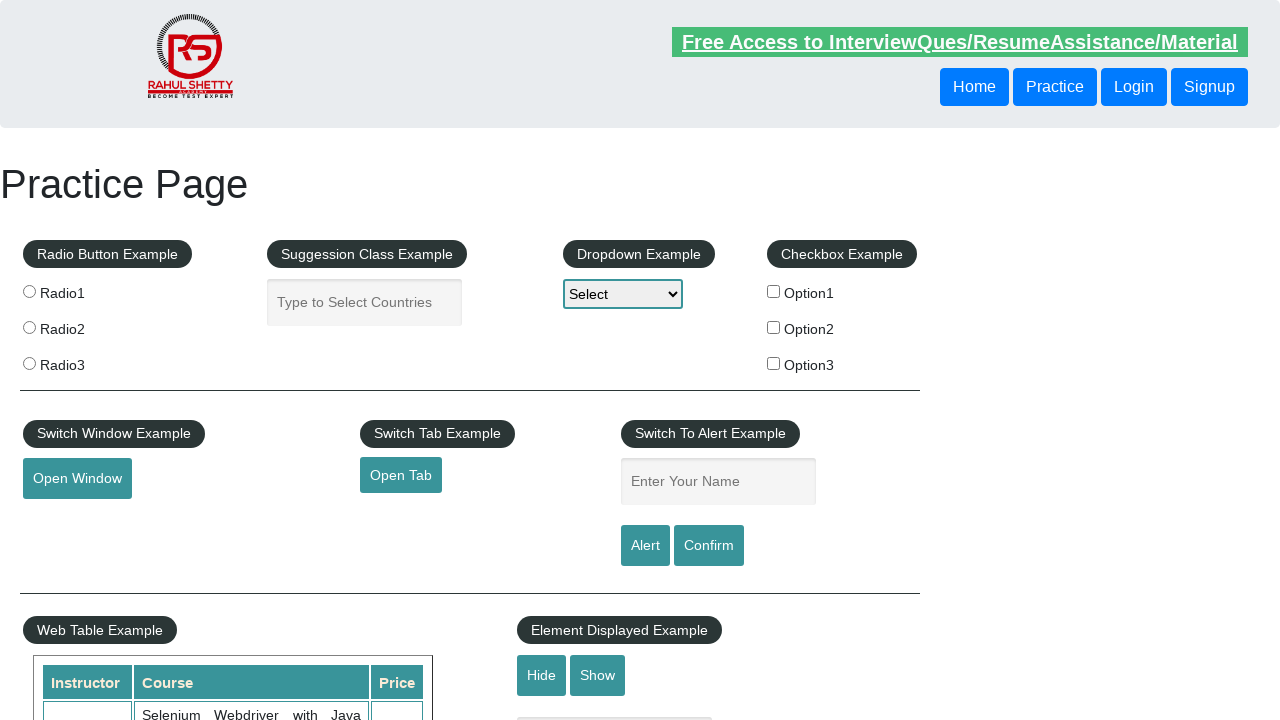

Waited for product table to load
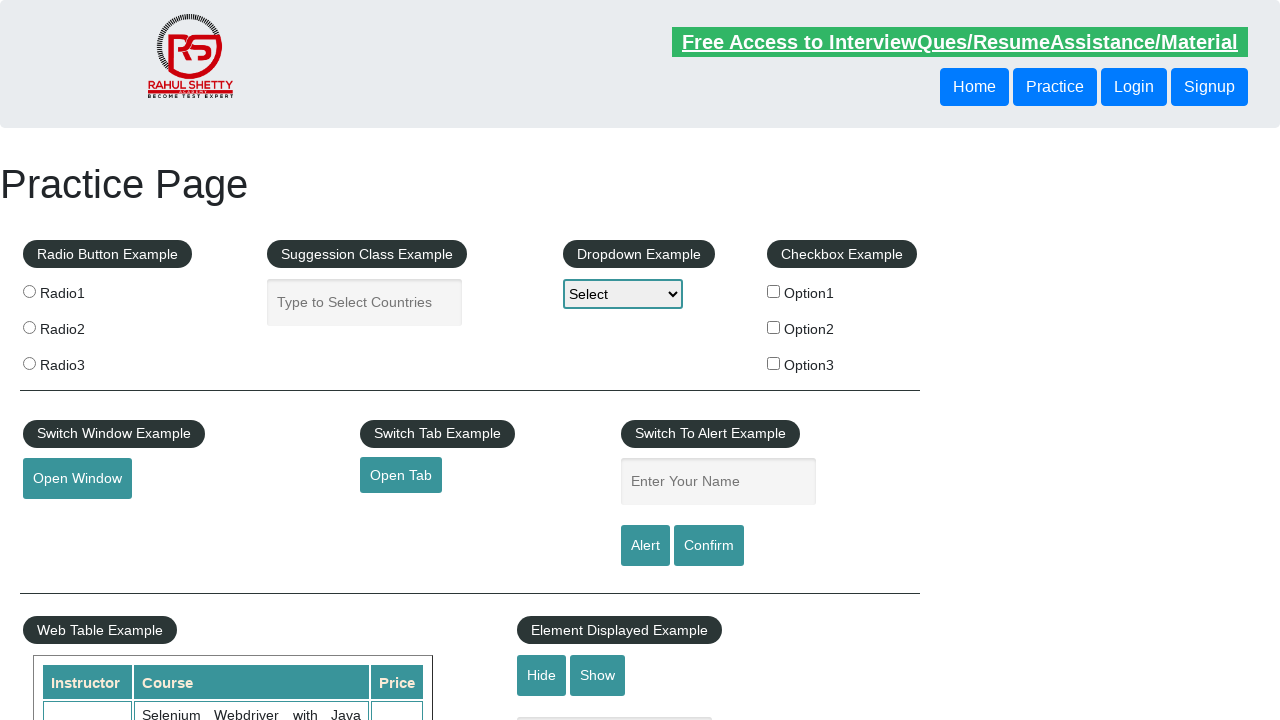

Retrieved all course cells from the table
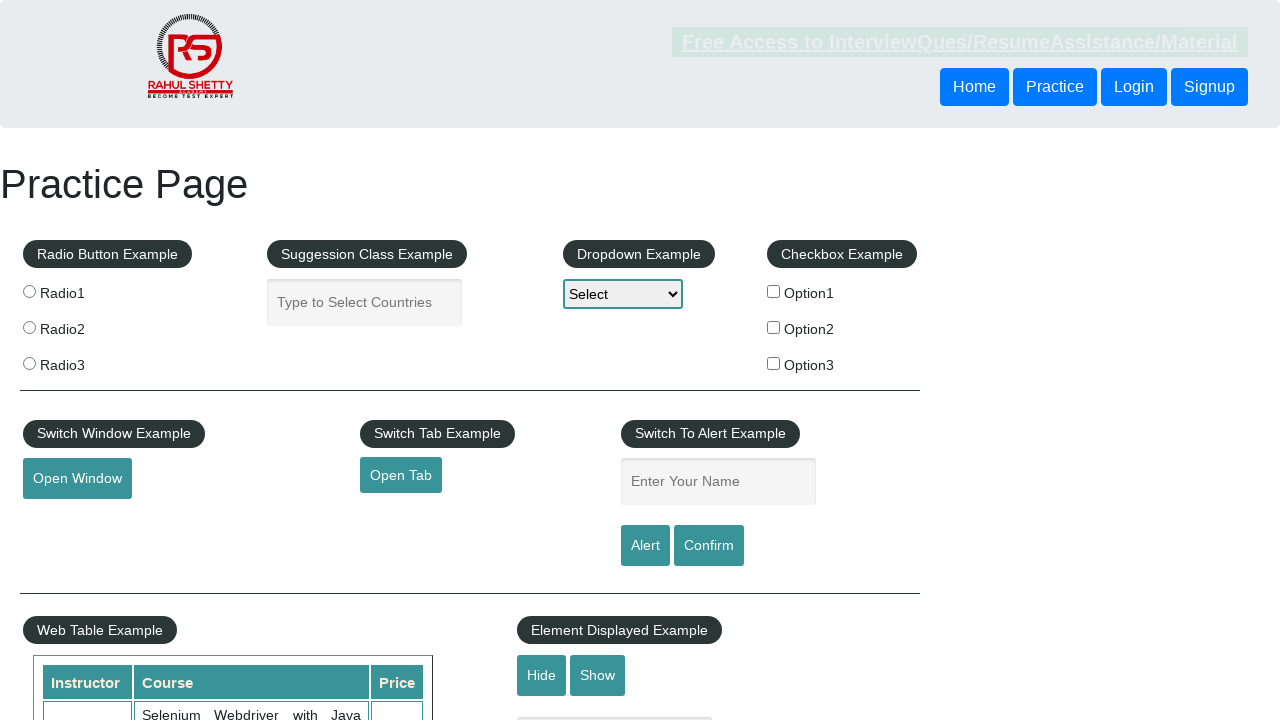

Retrieved text content from course cell 1
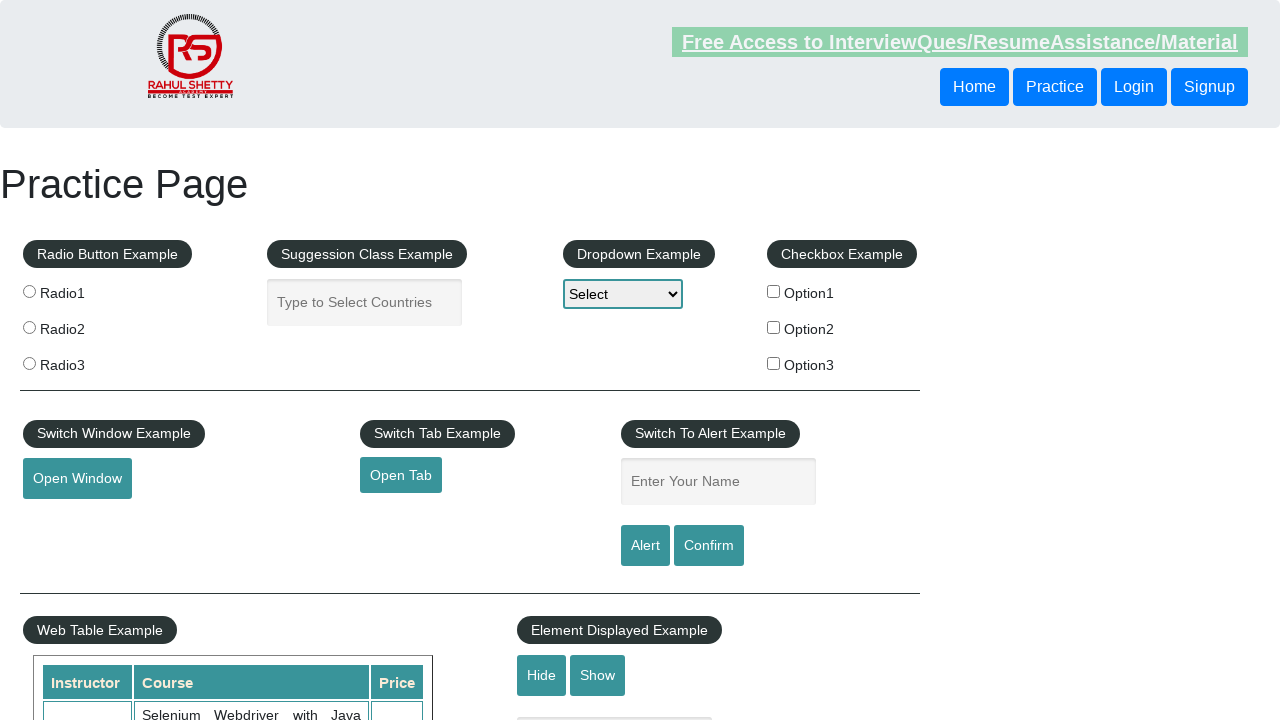

Retrieved text content from course cell 2
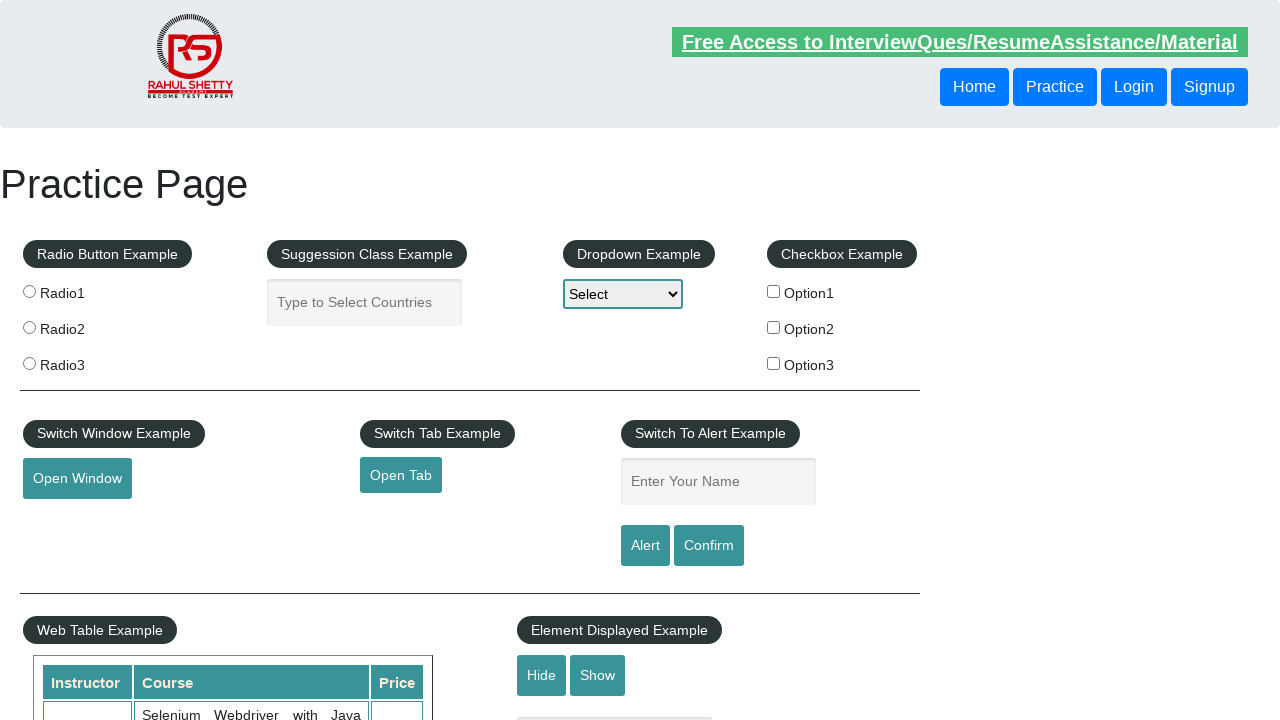

Retrieved text content from course cell 3
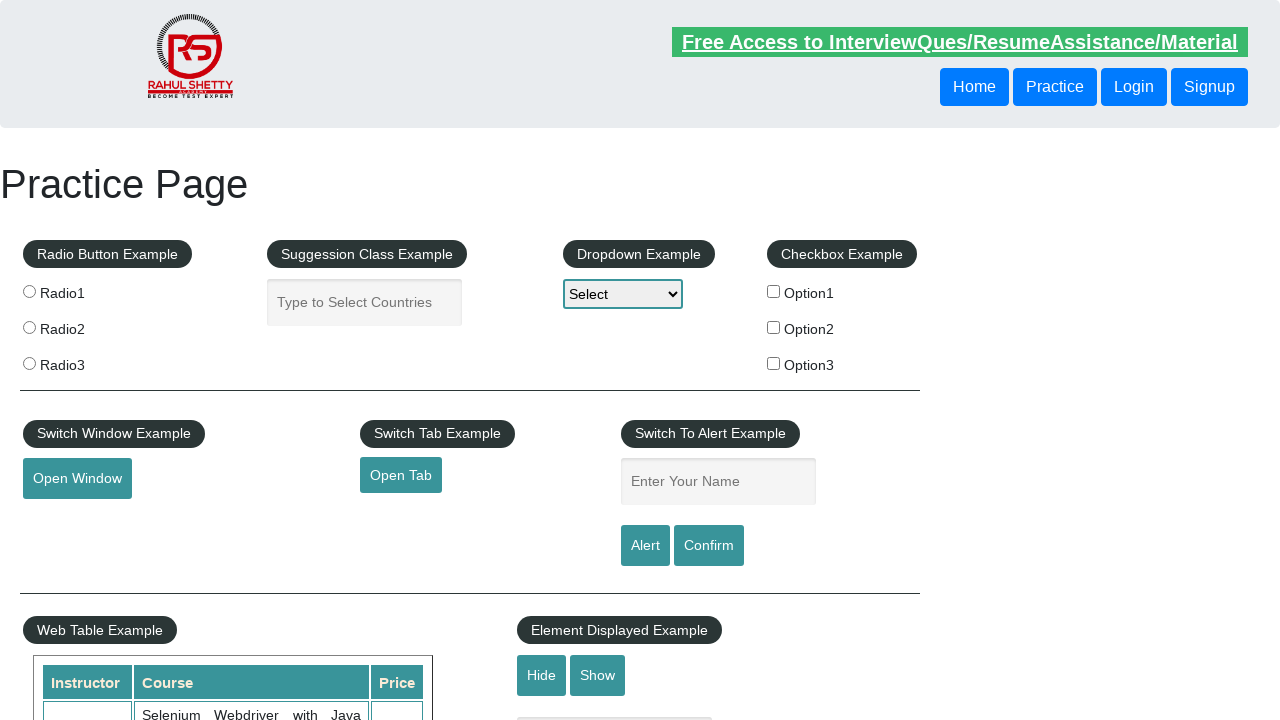

Retrieved text content from course cell 4
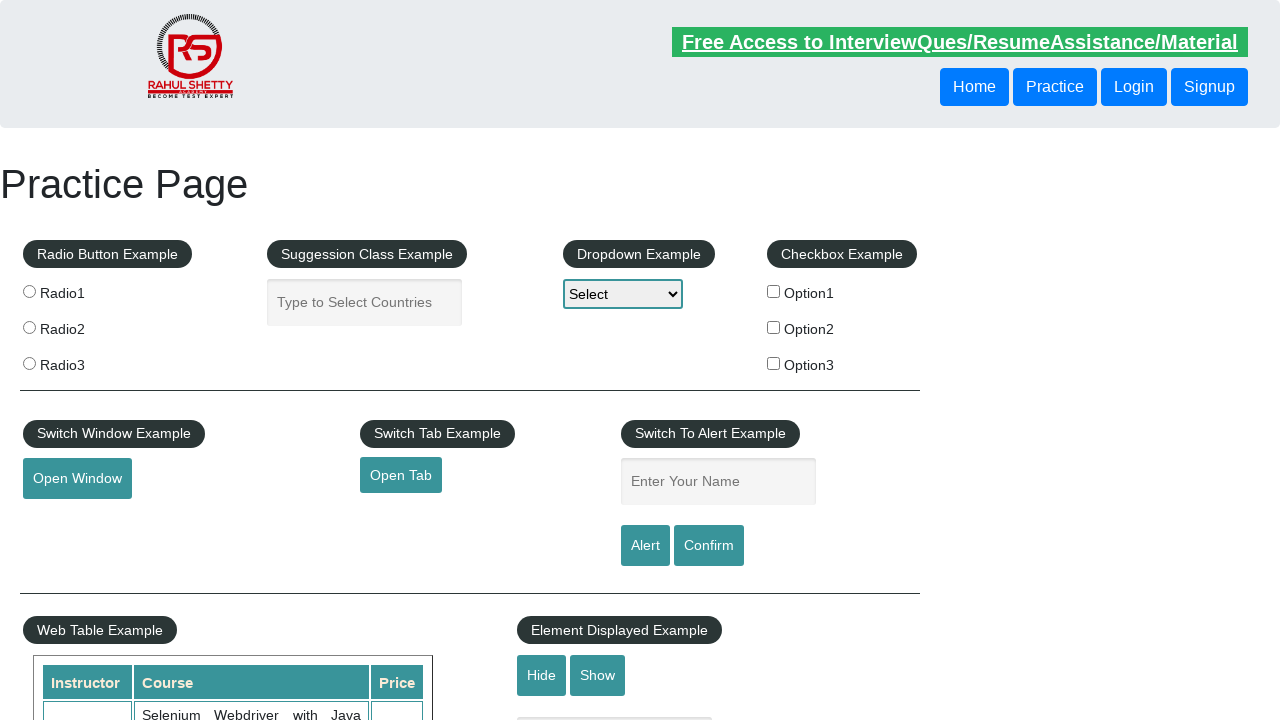

Retrieved text content from course cell 5
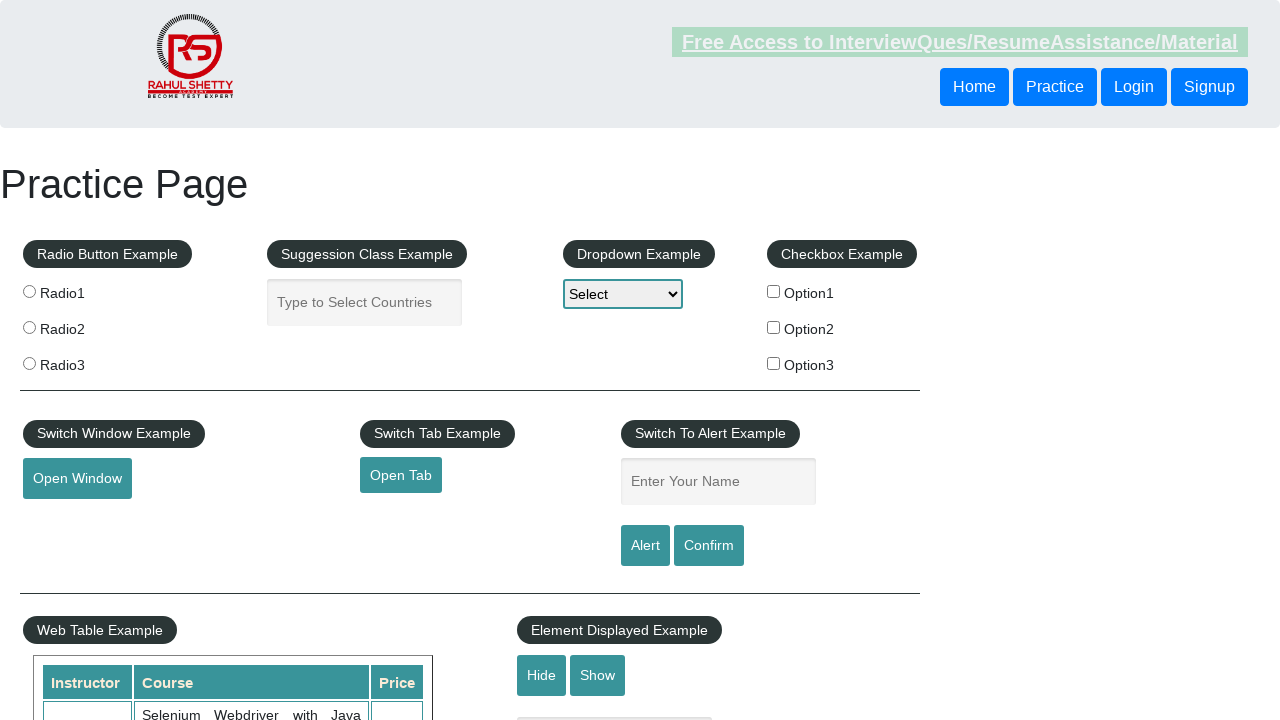

Retrieved text content from course cell 6
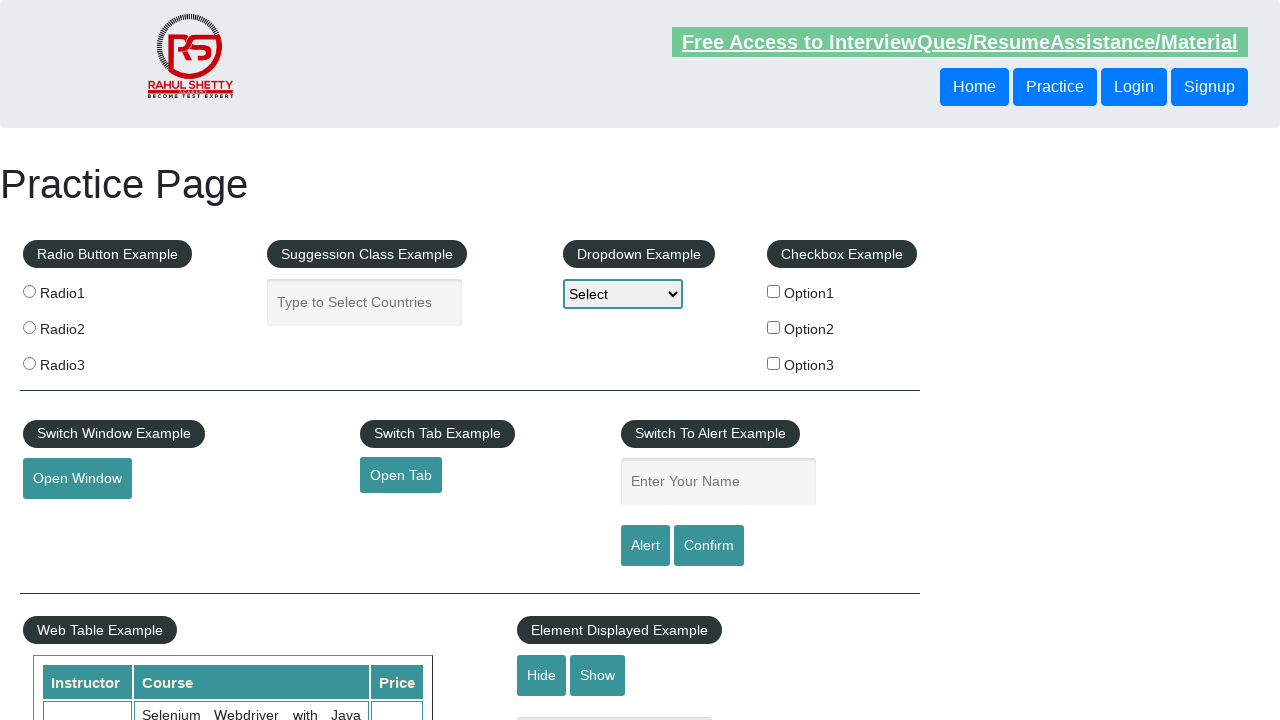

Retrieved text content from course cell 7
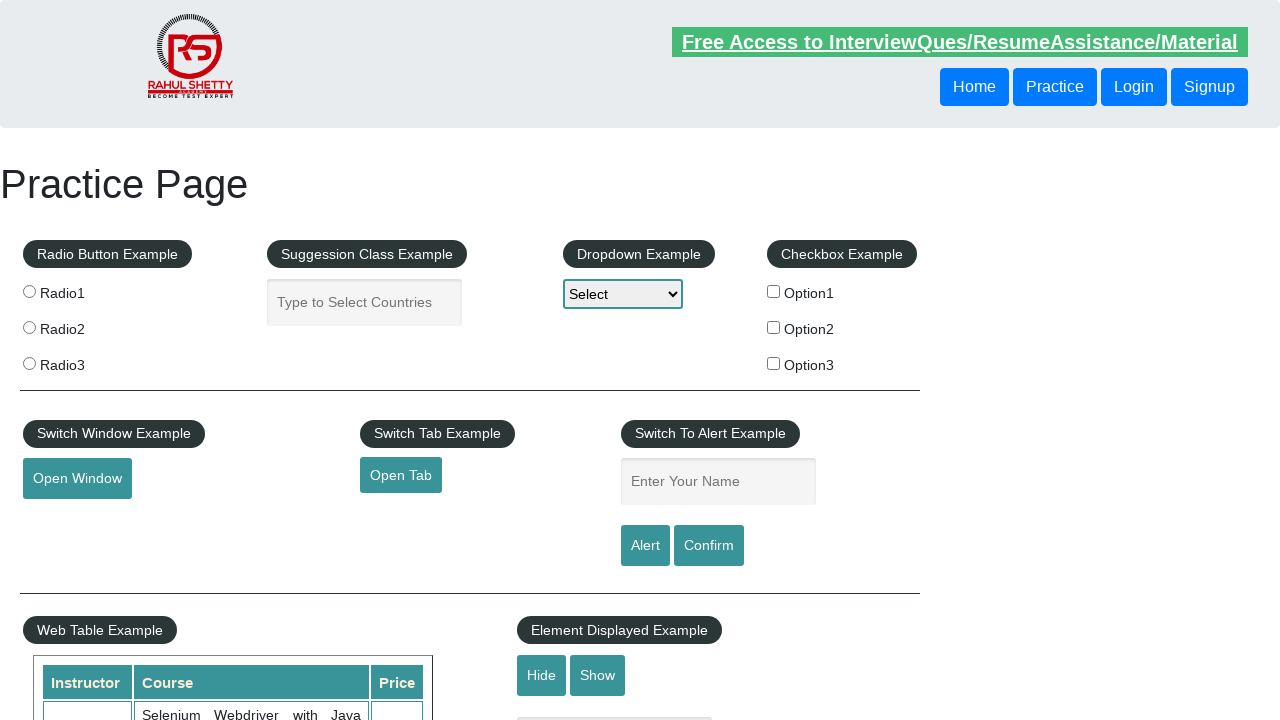

Retrieved text content from course cell 8
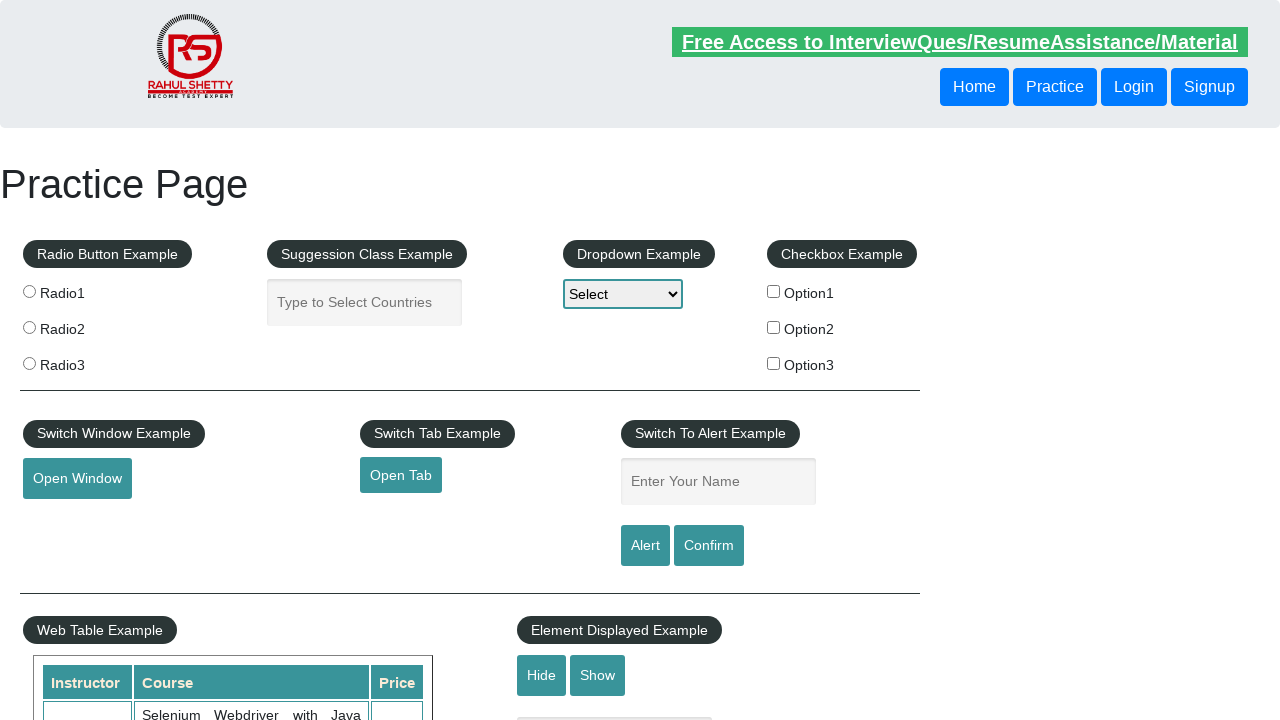

Retrieved text content from course cell 9
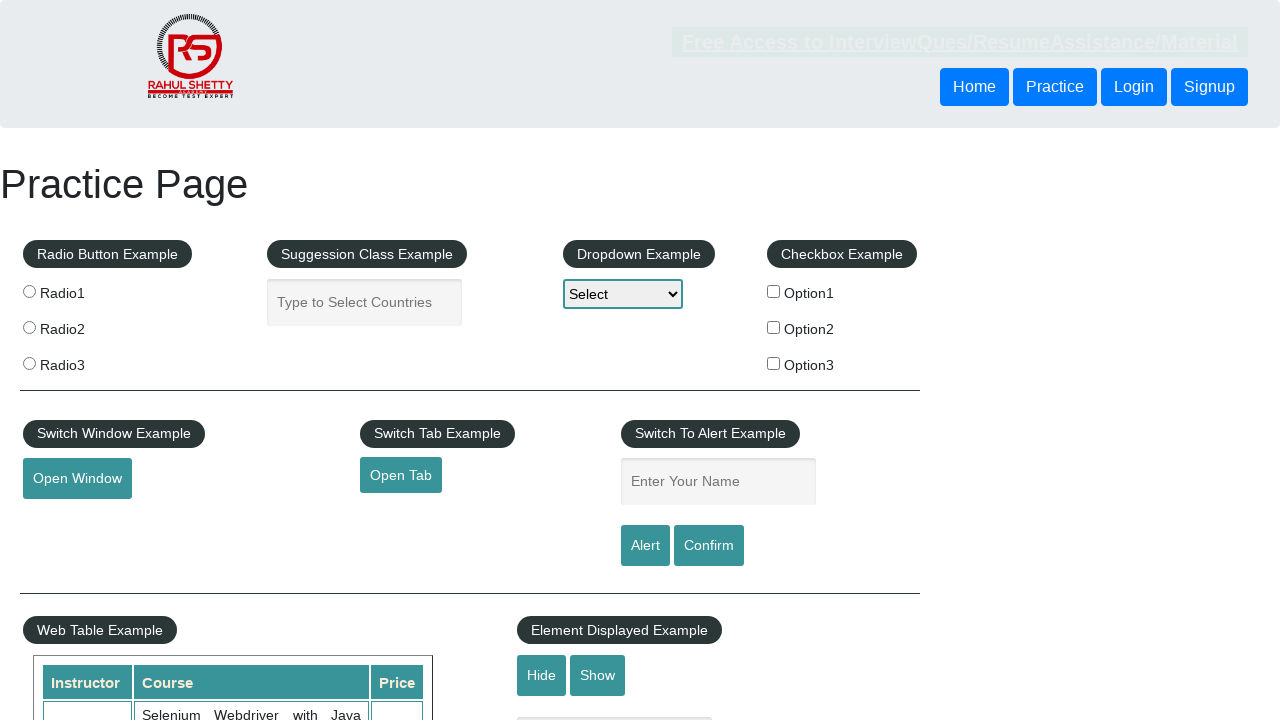

Retrieved text content from course cell 10
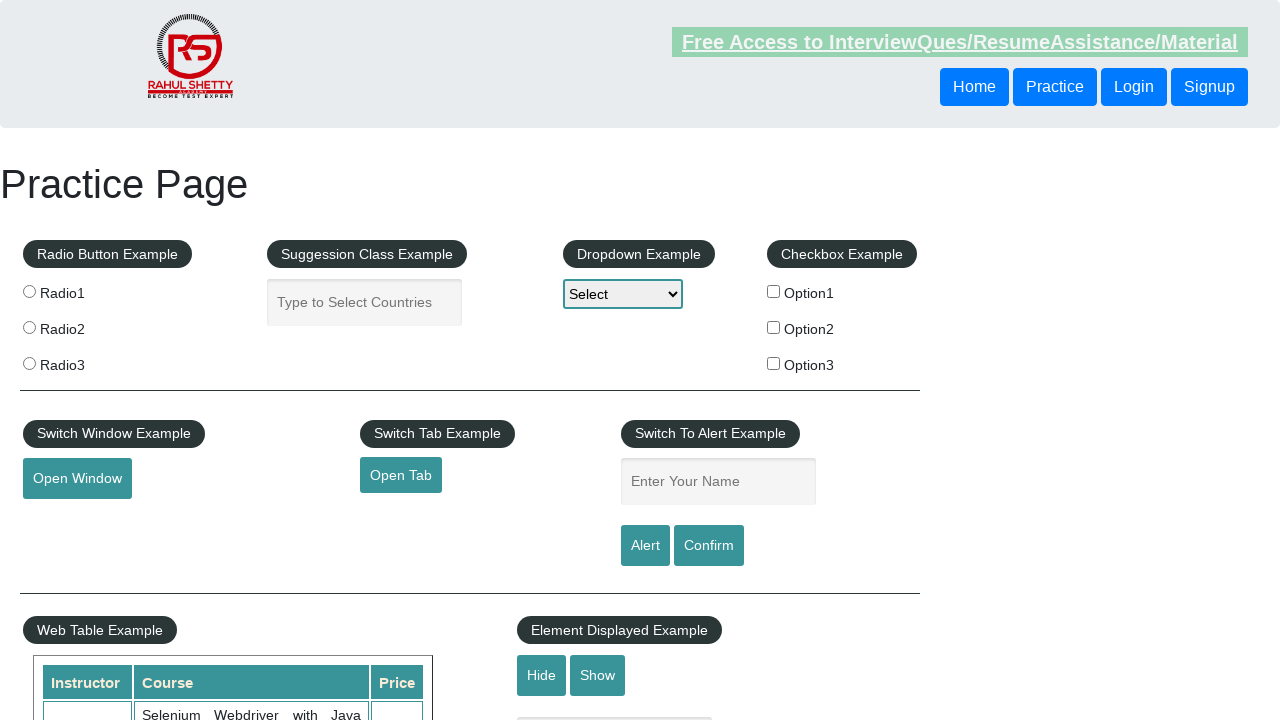

Found target course 'Write effective QA Resume' and located associated price cell
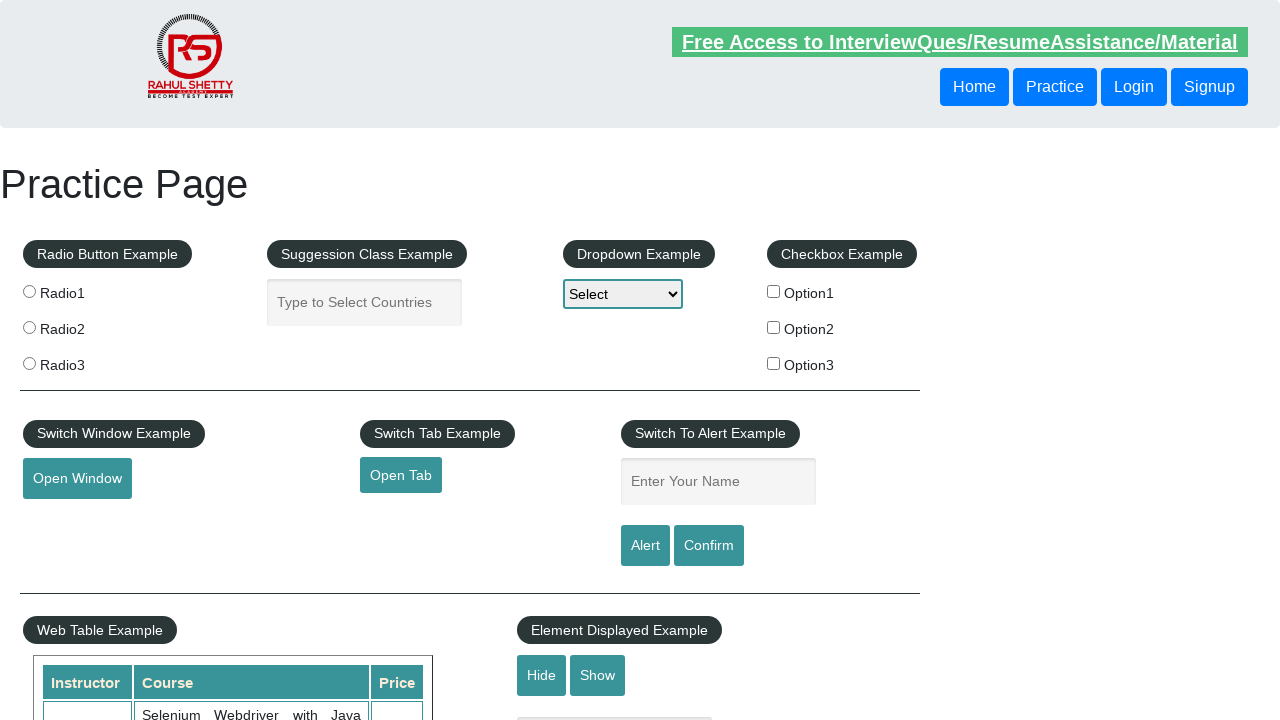

Verified that the price cell is visible
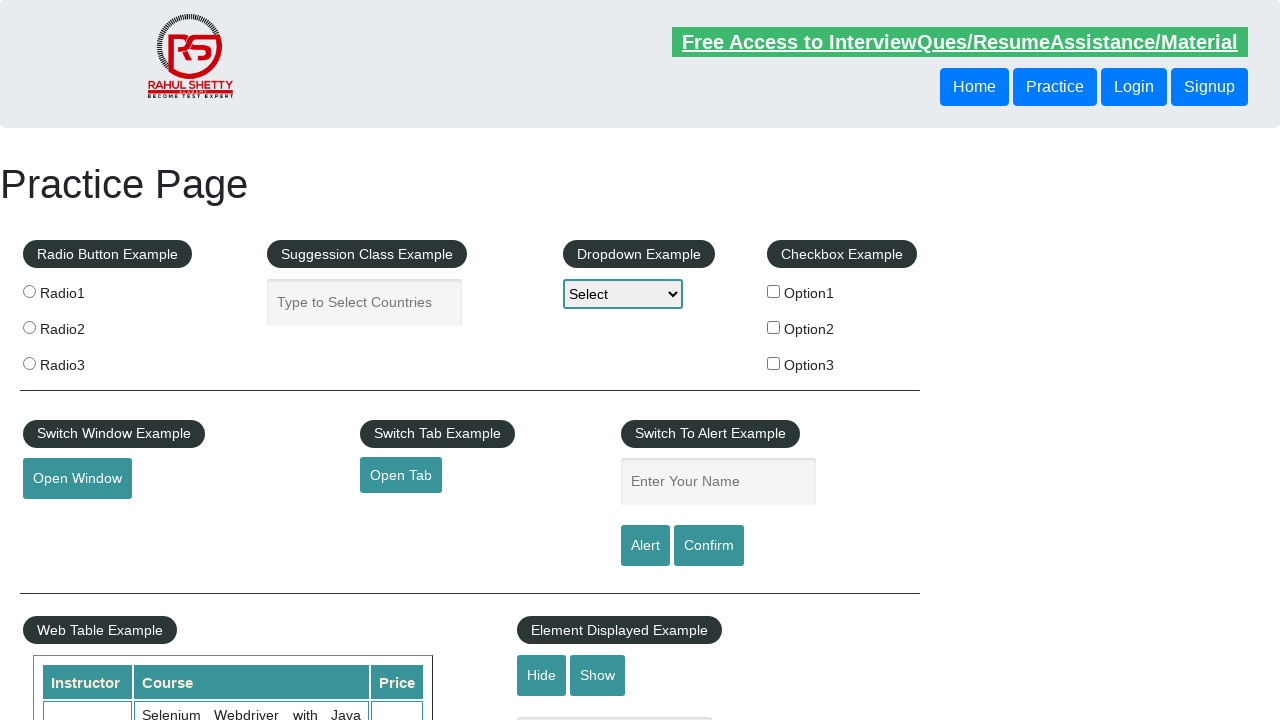

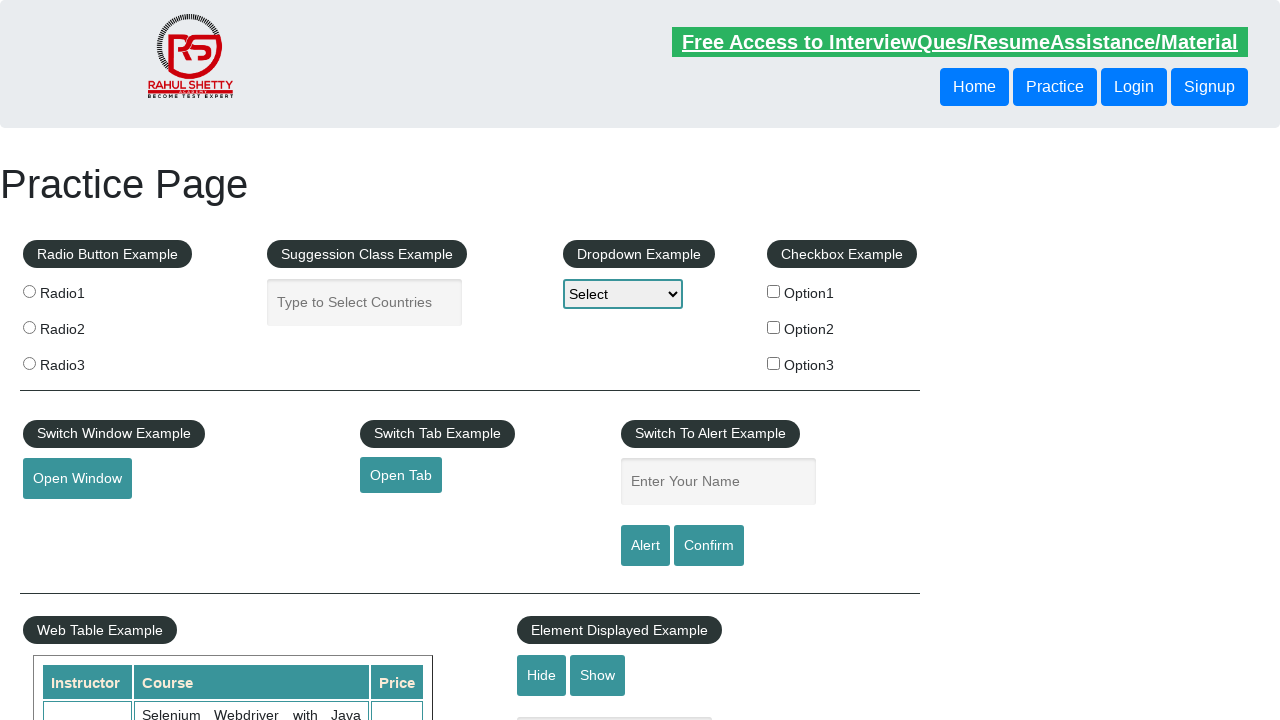